Tests dynamic loading scenario where content is rendered after clicking a button, waiting for the "Hello World!" message to appear.

Starting URL: https://the-internet.herokuapp.com/dynamic_loading/2

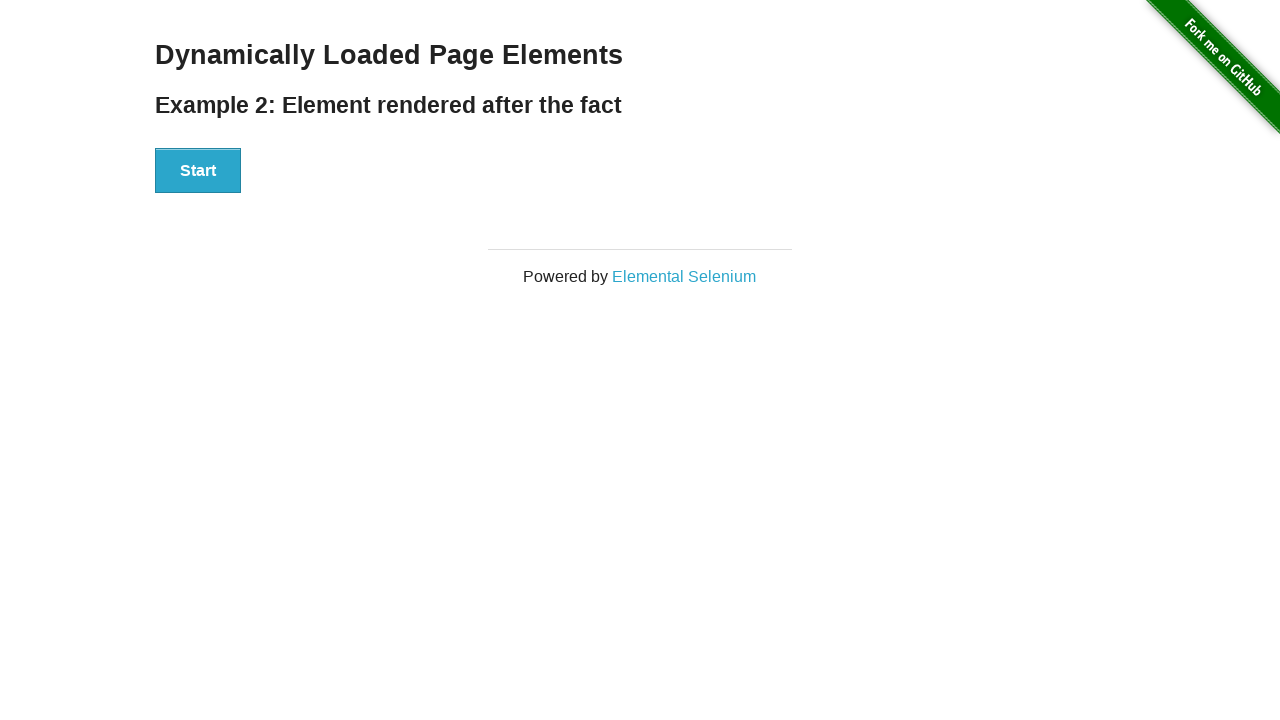

Clicked the start button to trigger dynamic loading at (198, 171) on xpath=//button
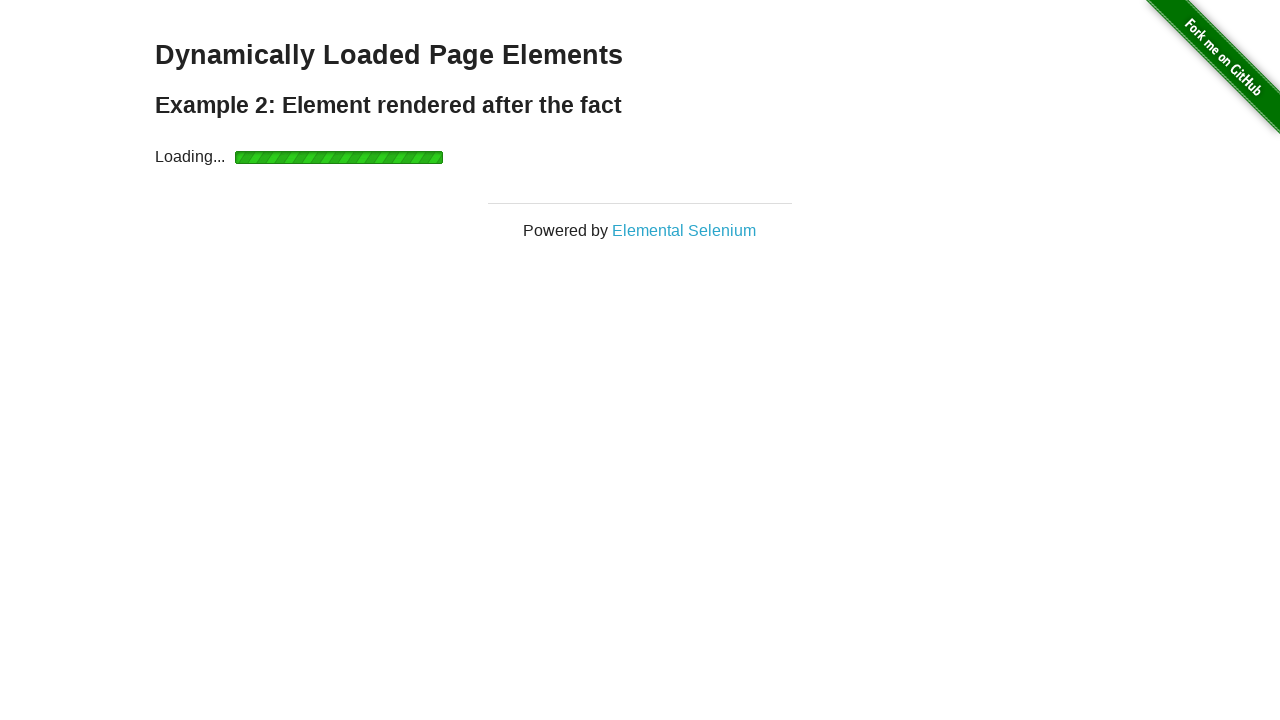

Waited for 'Hello World!' message to appear and become visible
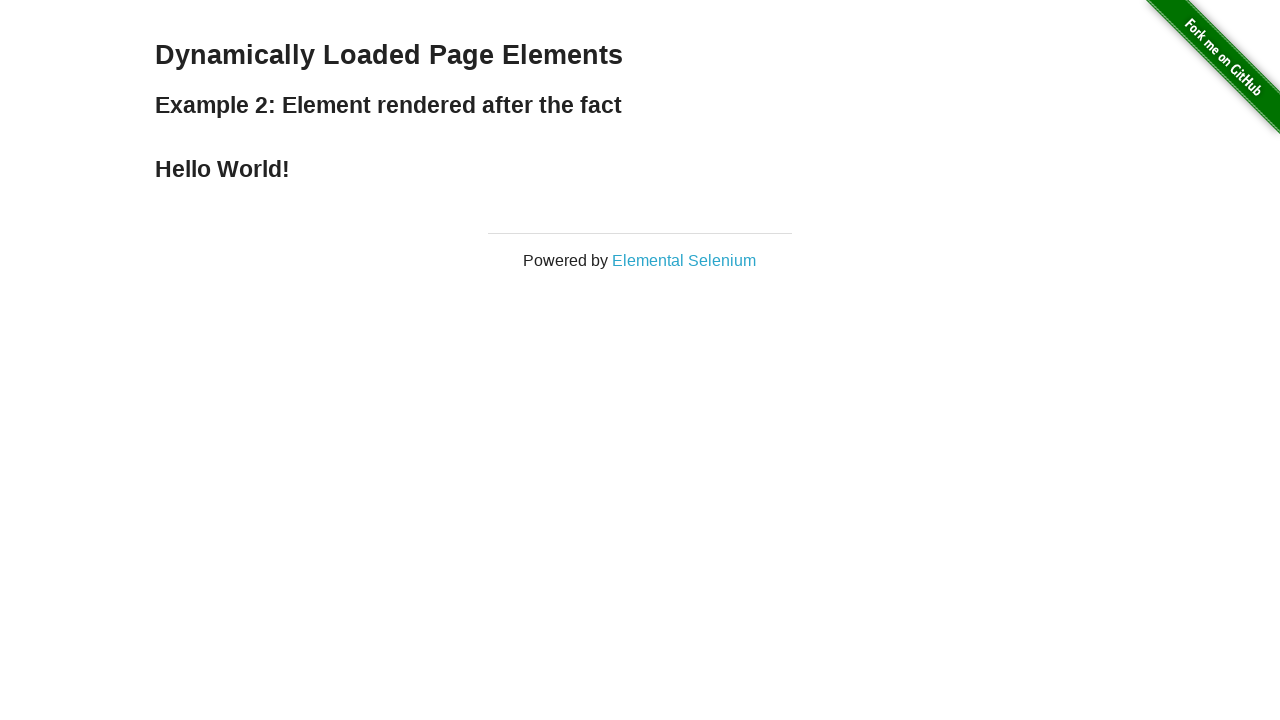

Located the 'Hello World!' message element
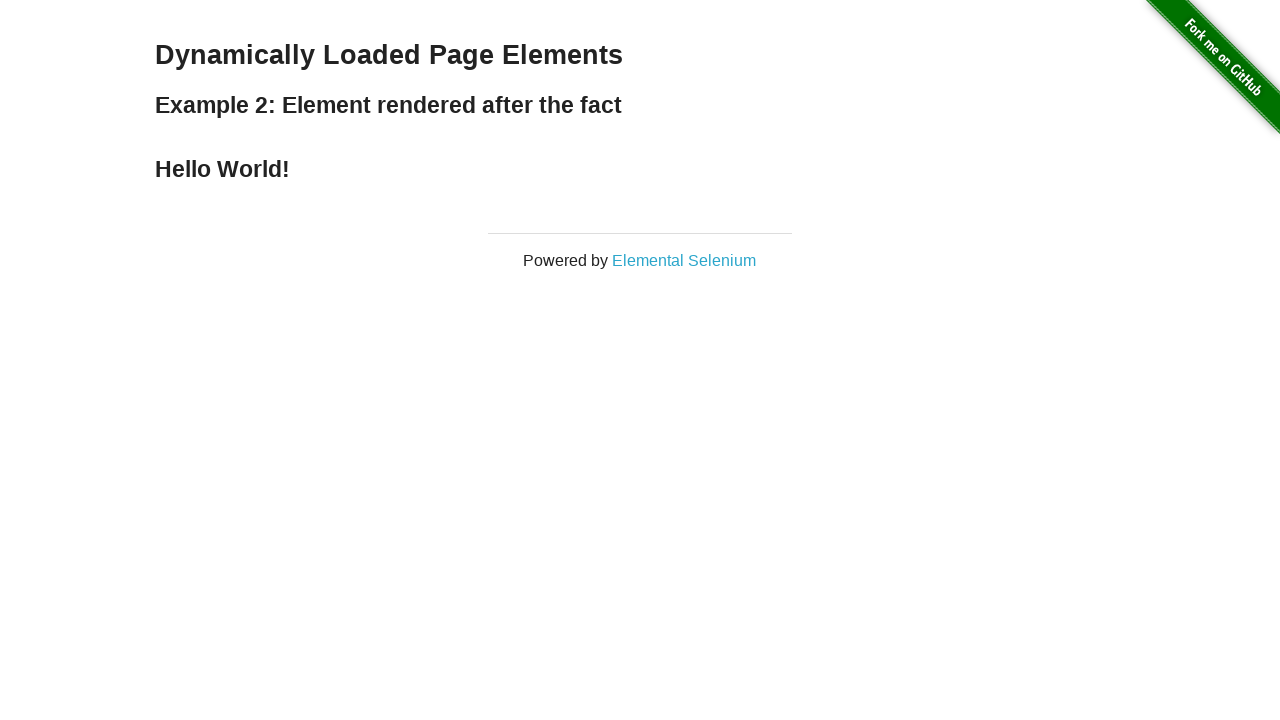

Verified that message text content equals 'Hello World!'
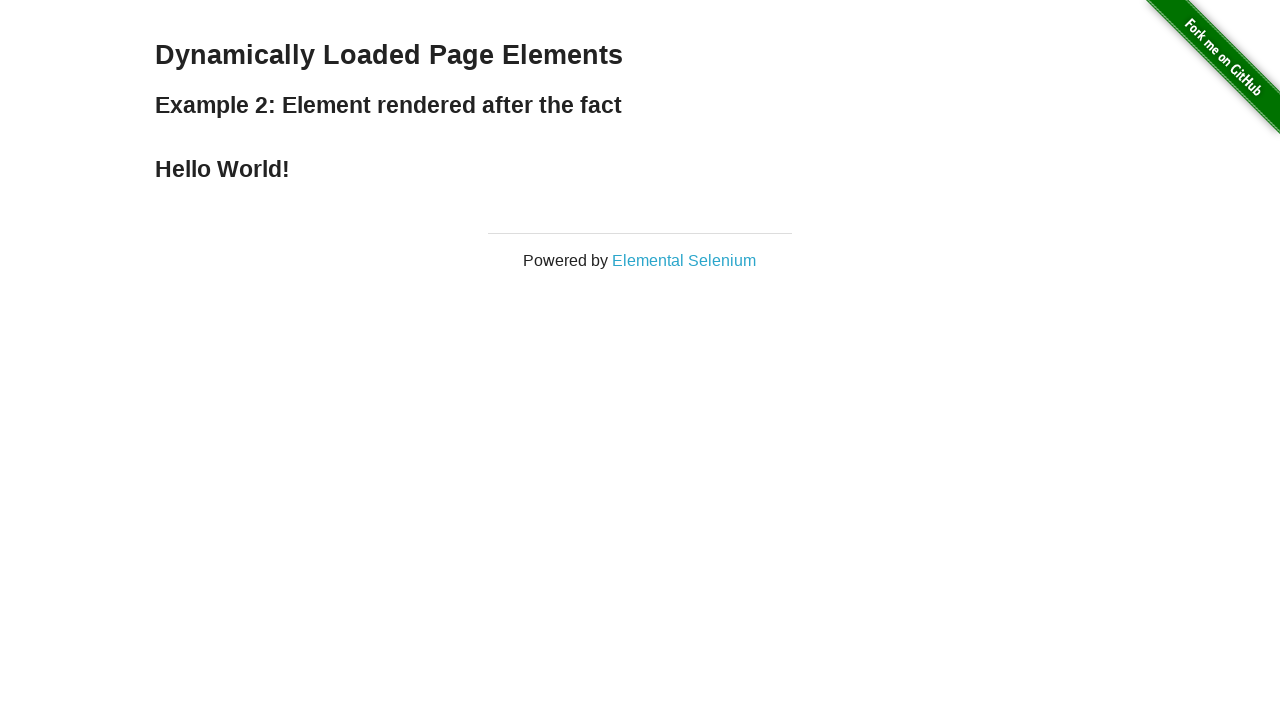

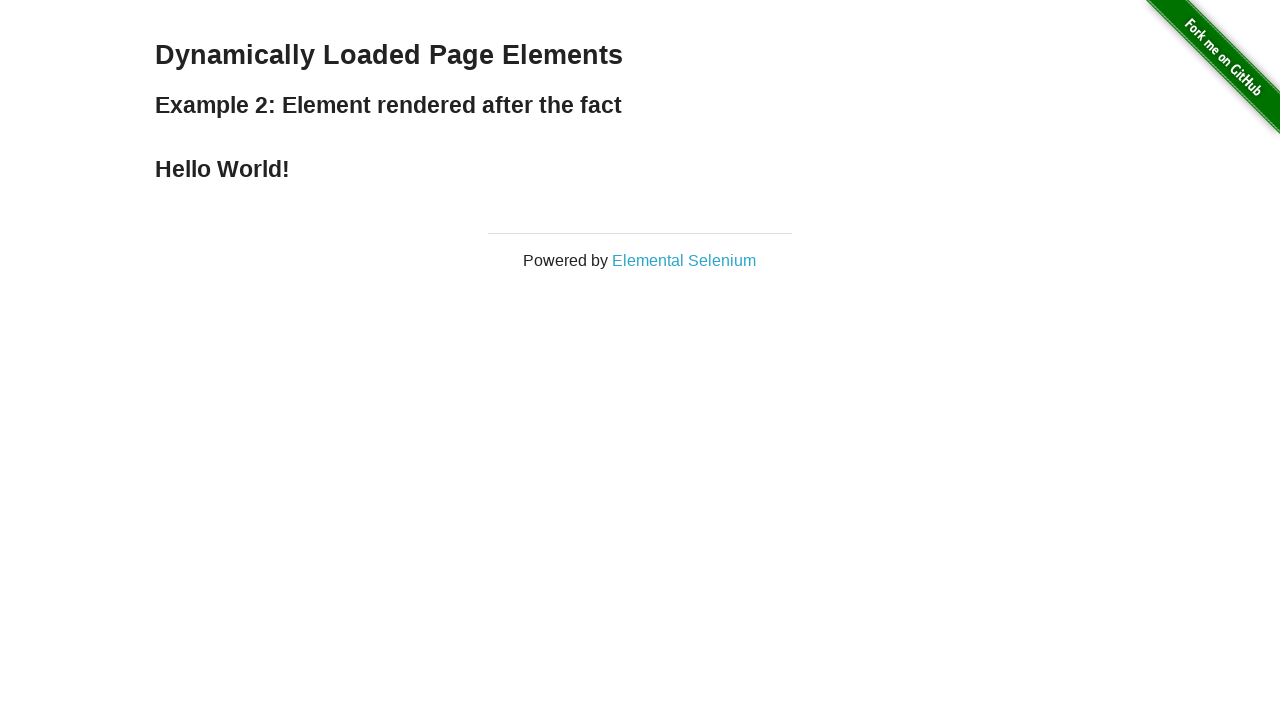